Tests the add-to-cart functionality on an e-commerce demo site by clicking the add to cart button on a product and verifying the cart opens with the correct product displayed.

Starting URL: https://www.bstackdemo.com

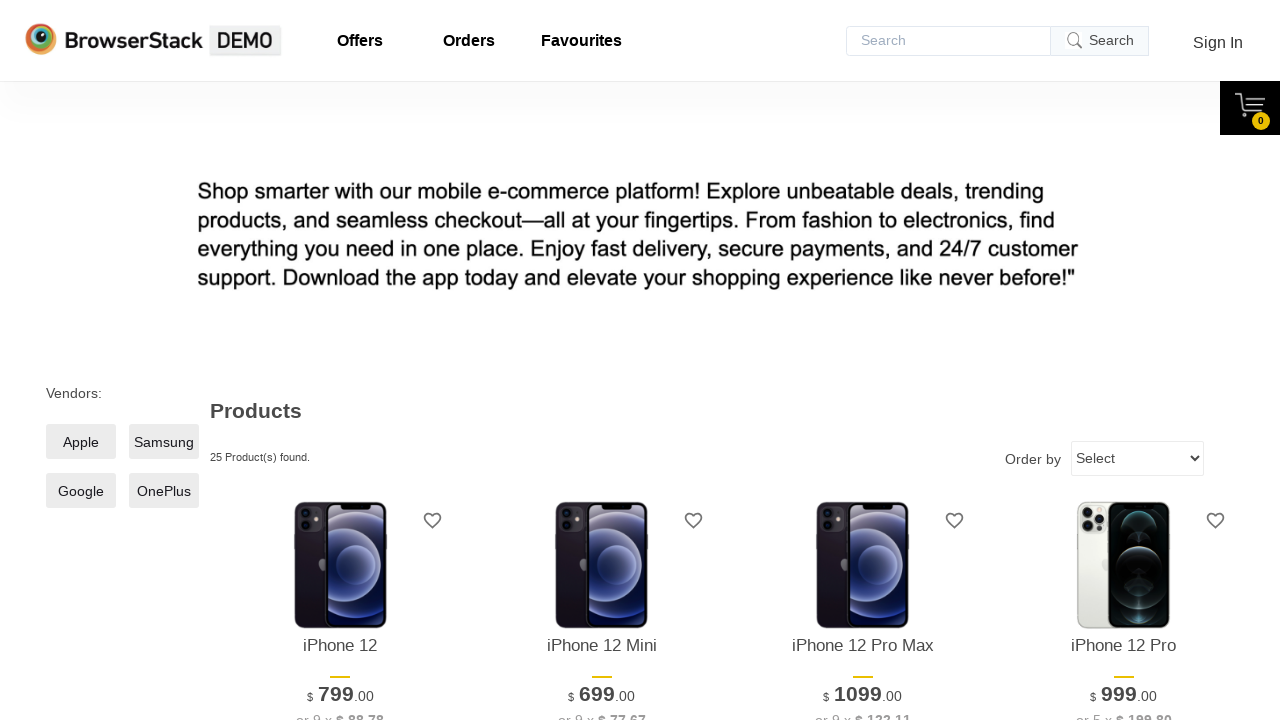

Verified page title contains 'StackDemo'
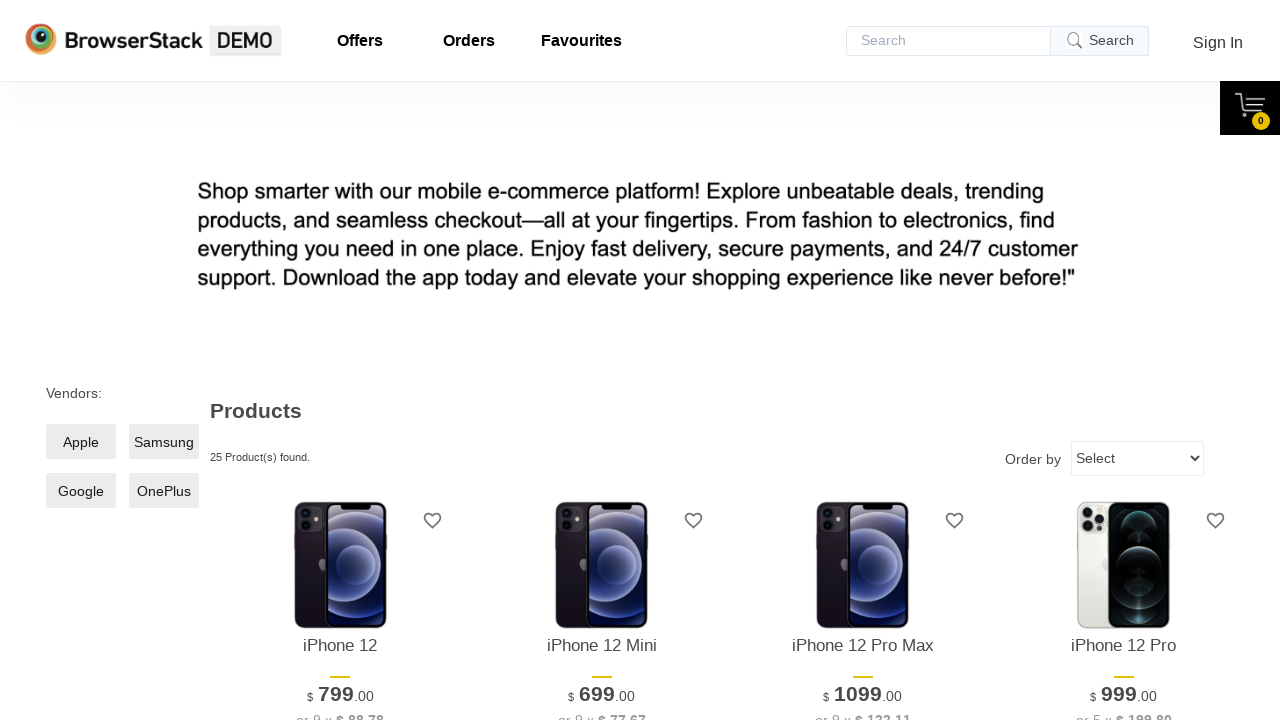

Retrieved product name from product listing
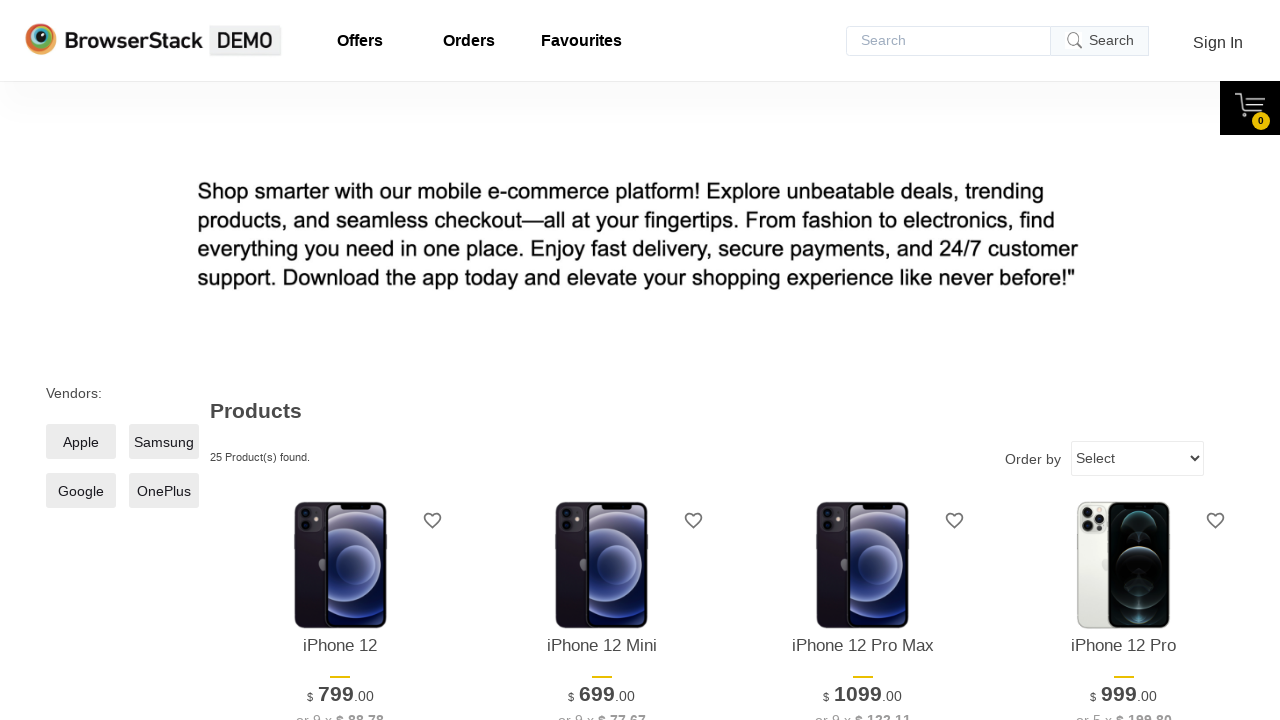

Clicked 'Add to Cart' button for the first product at (340, 361) on xpath=//*[@id='1']/div[4]
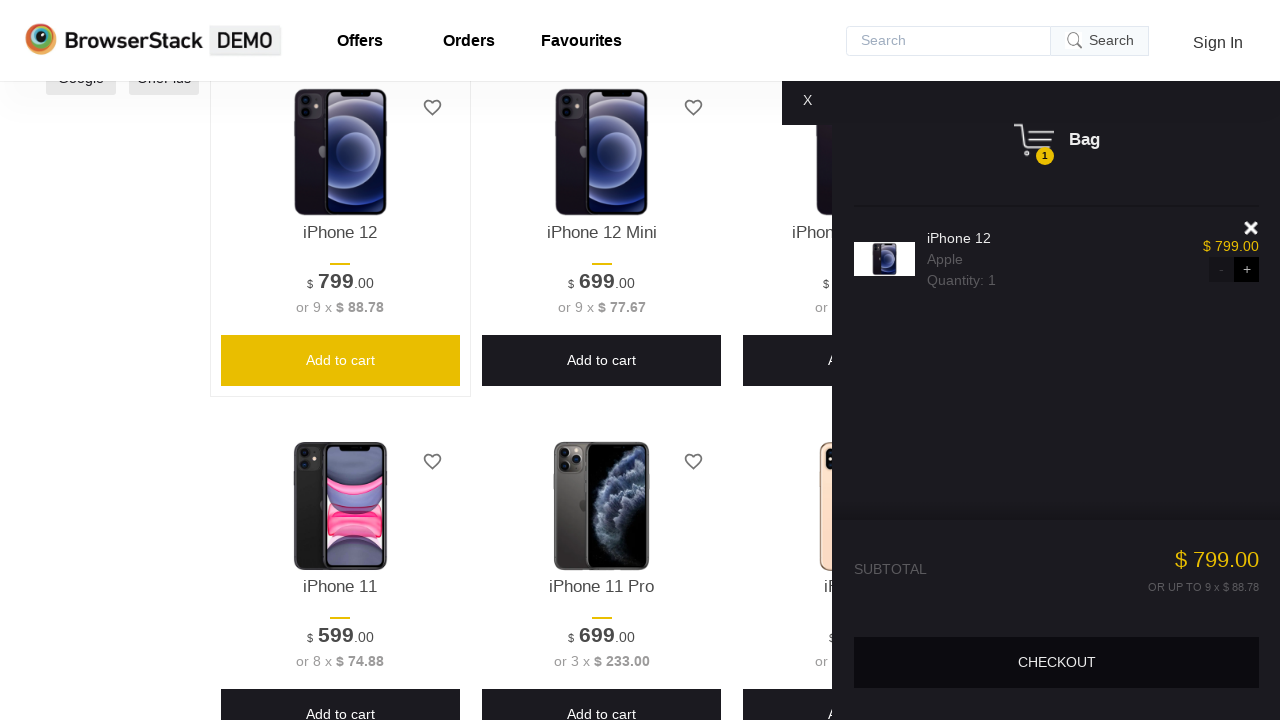

Cart content loaded and became visible
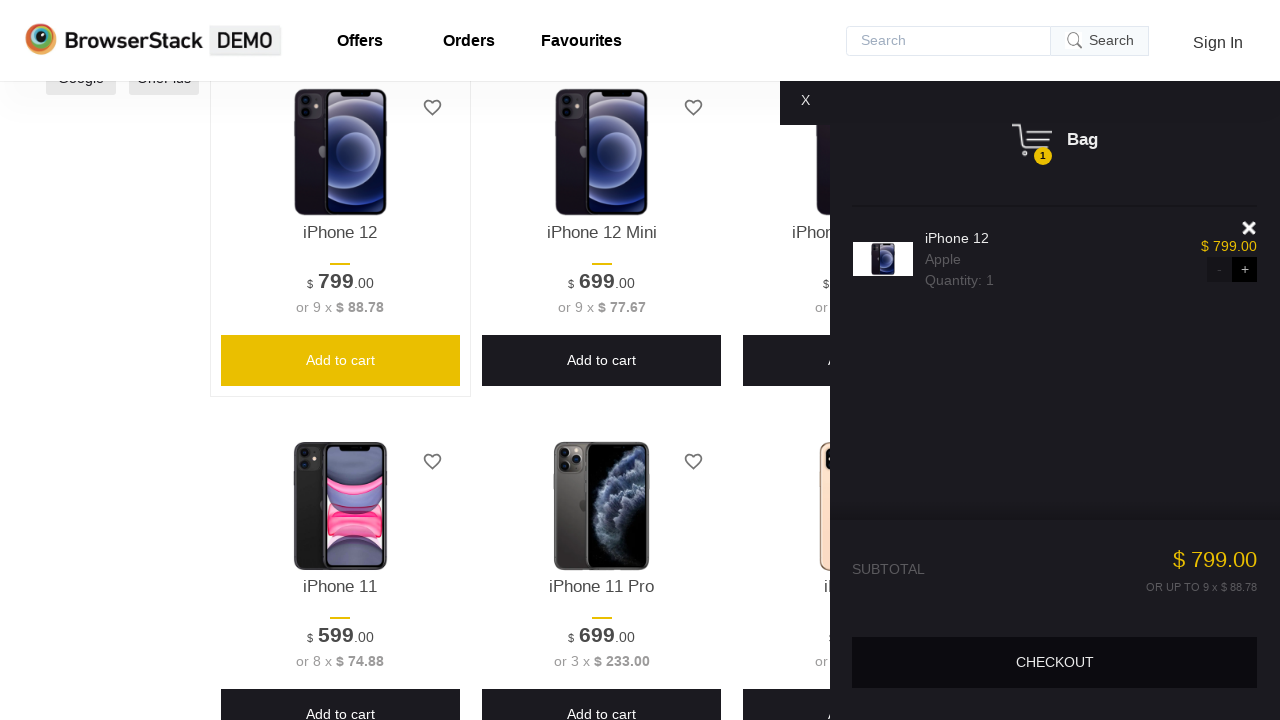

Verified cart content is visible
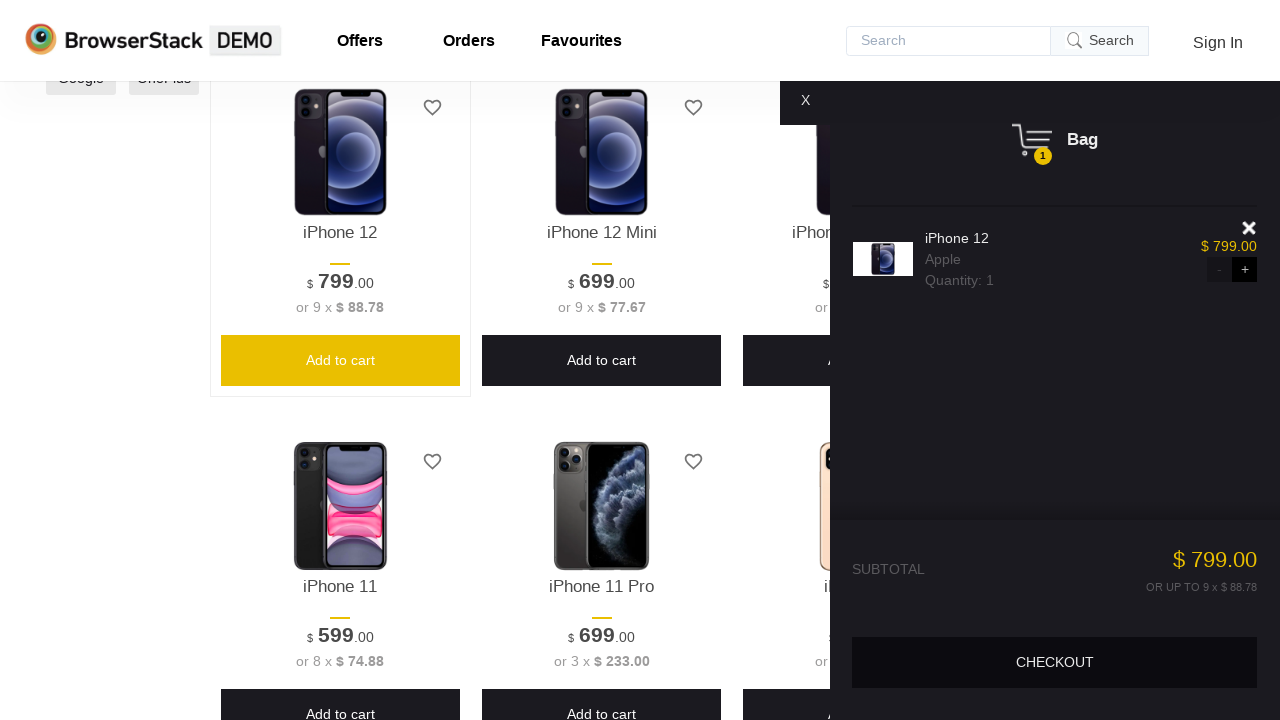

Retrieved product name from cart
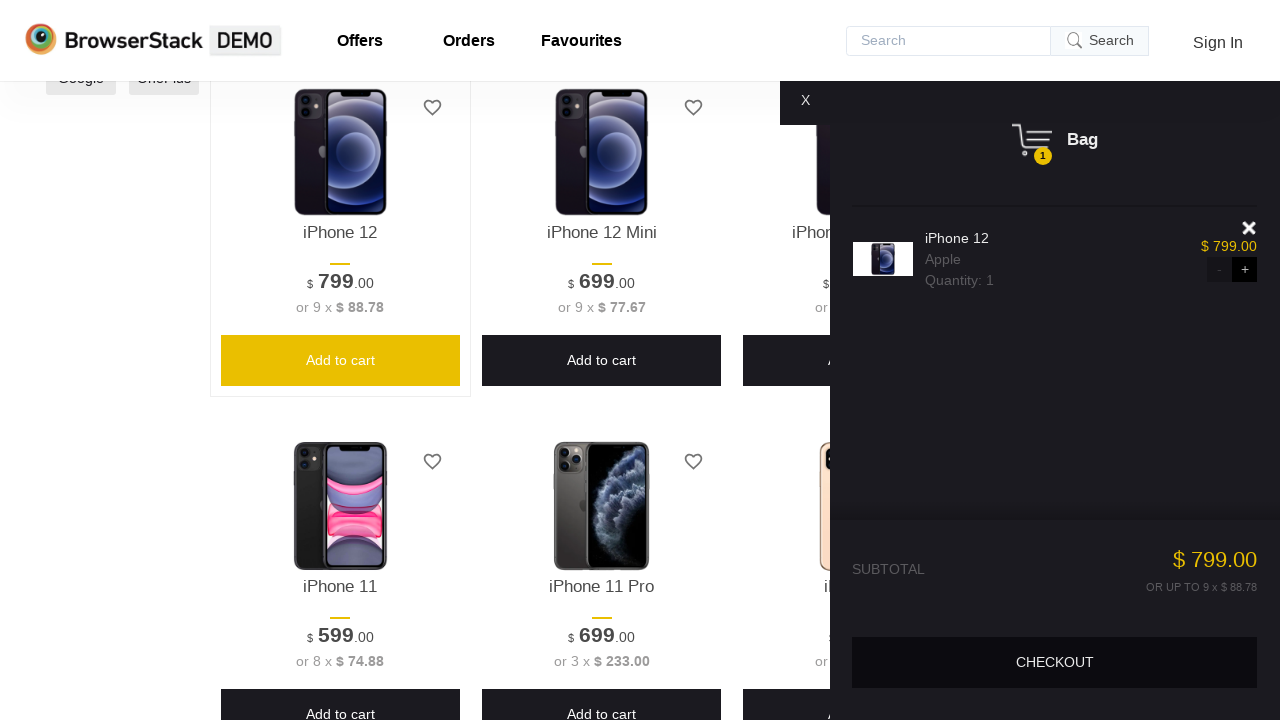

Verified product name in cart matches product name from listing
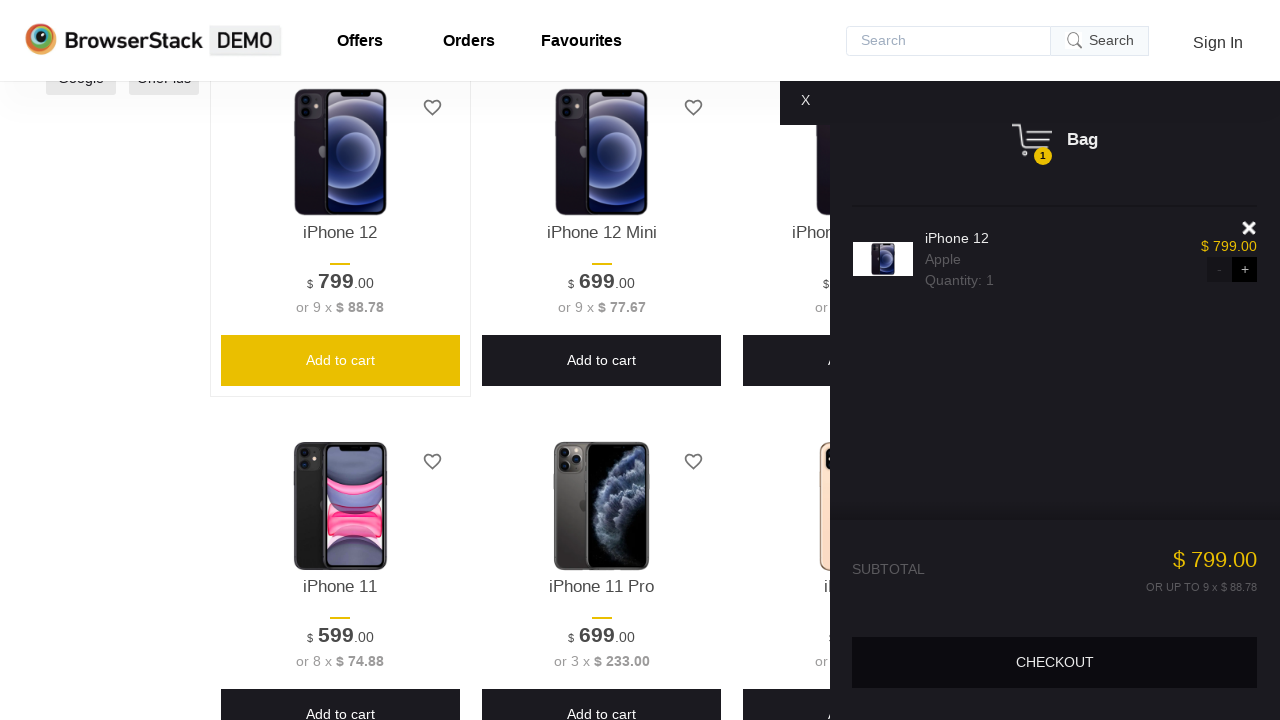

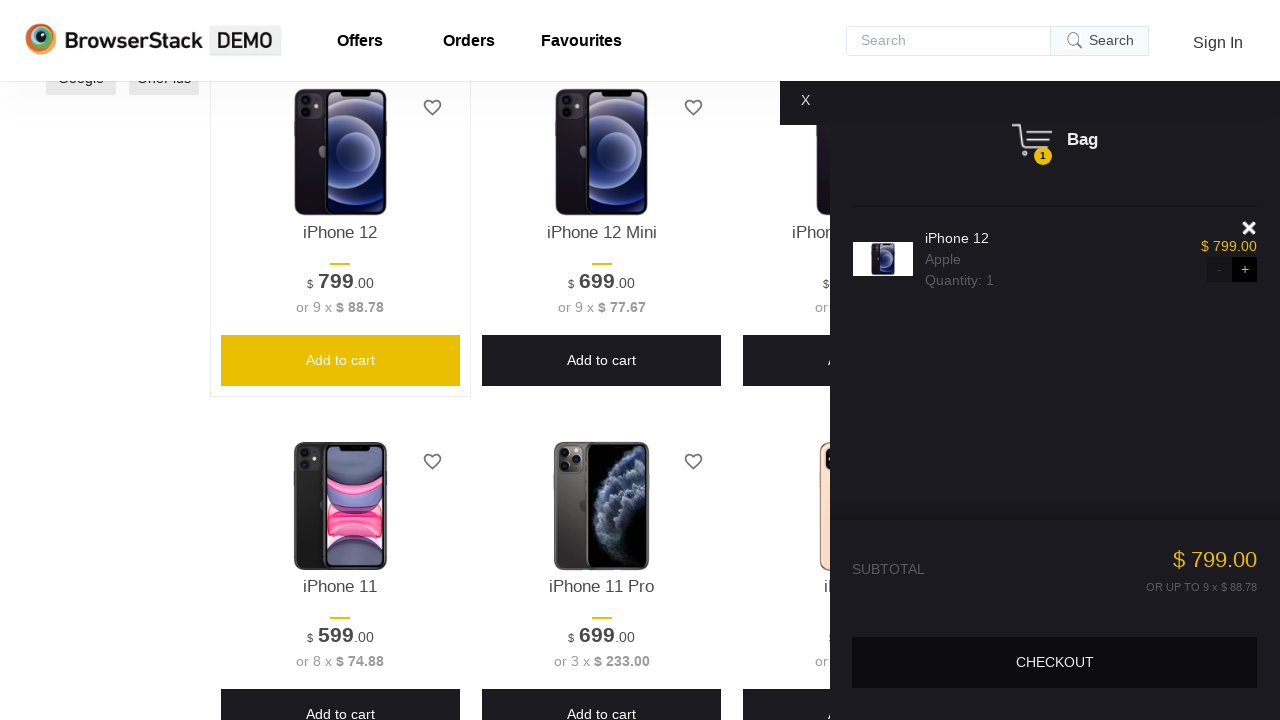